Navigates to the IndiGo airlines website and verifies the page loads successfully

Starting URL: https://www.goindigo.in/

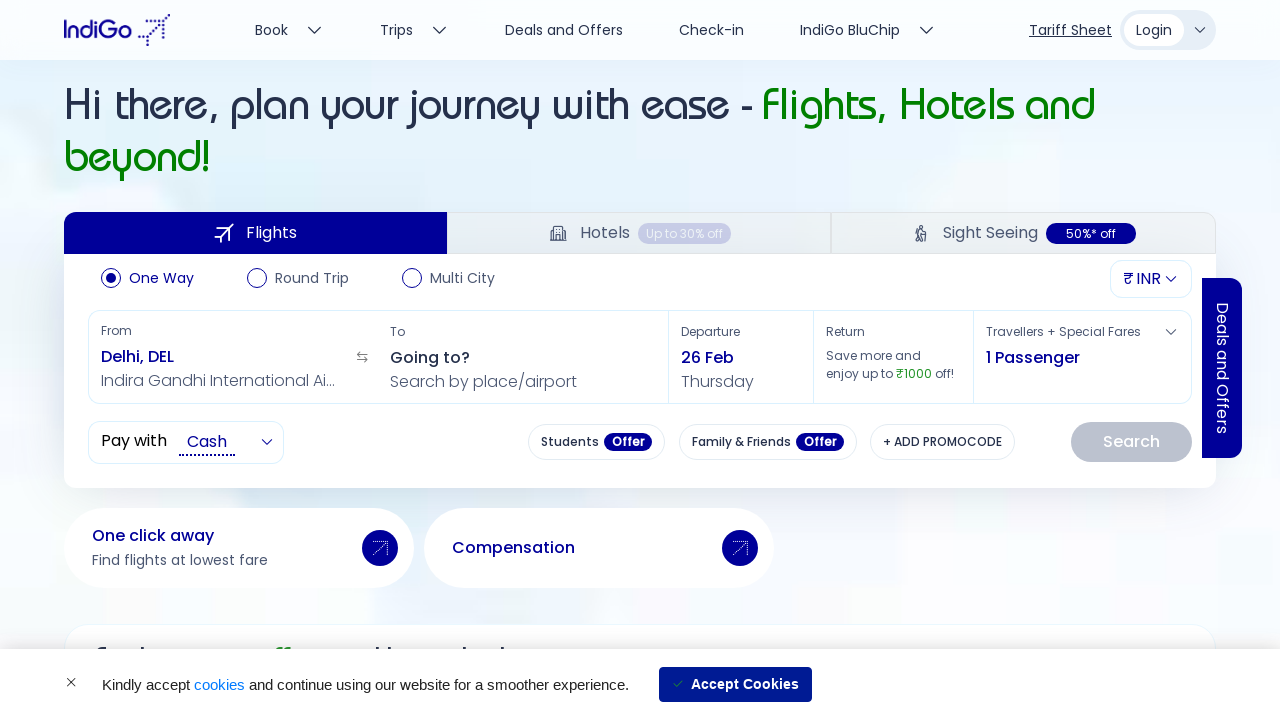

Waited for IndiGo airlines website to fully load (networkidle state)
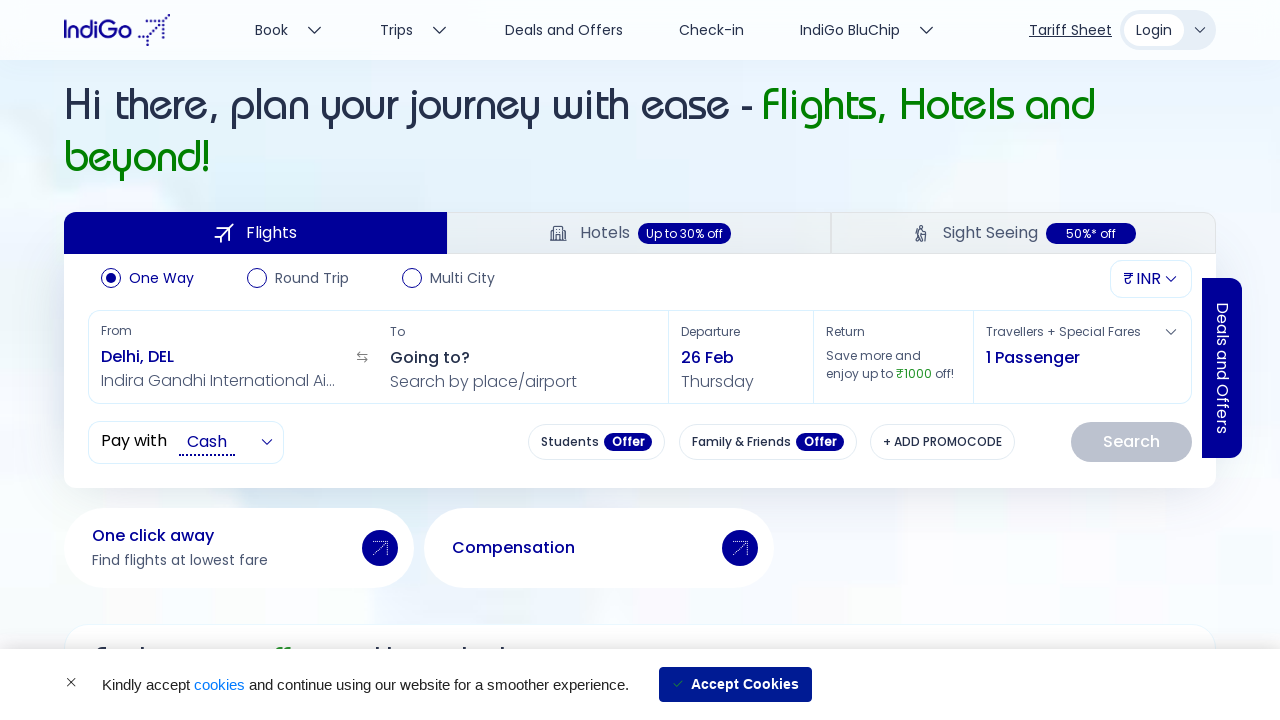

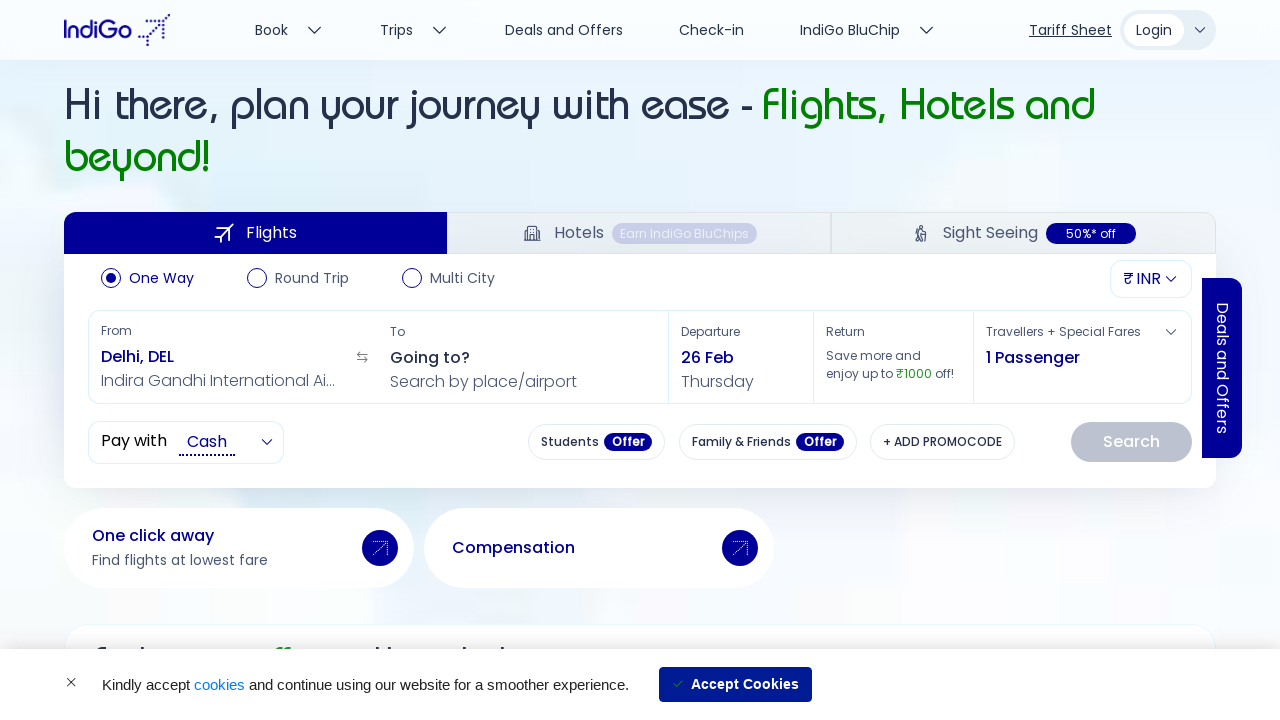